Tests file download functionality by clicking a download button and verifying the file is downloaded successfully

Starting URL: https://demoqa.com/upload-download

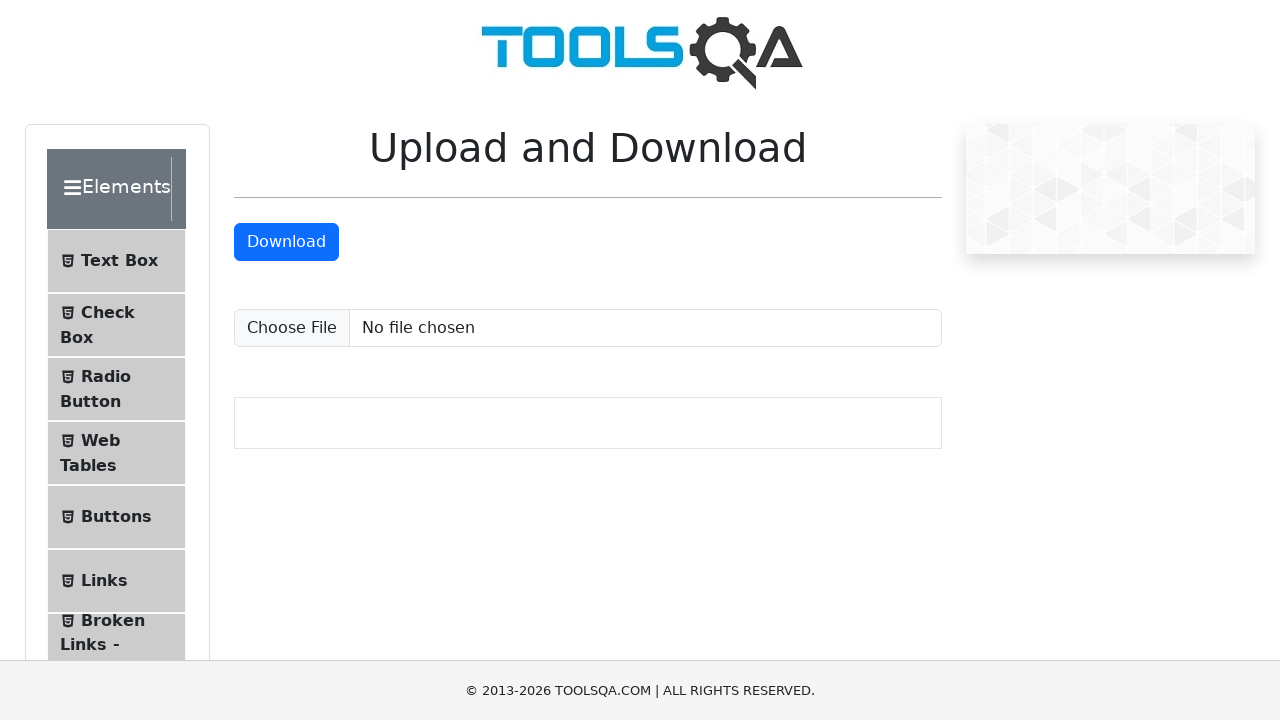

Clicked the download button at (116, 360) on a:has-text('Download')
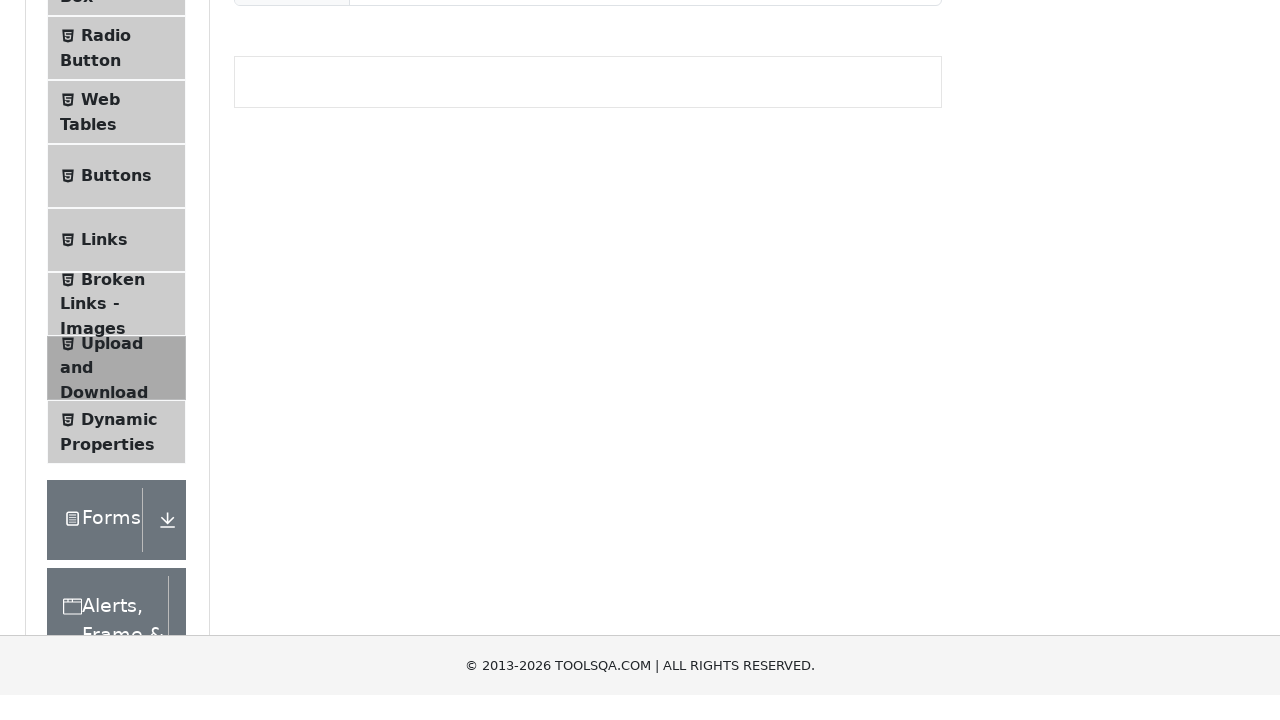

Waited 3 seconds for file download to complete
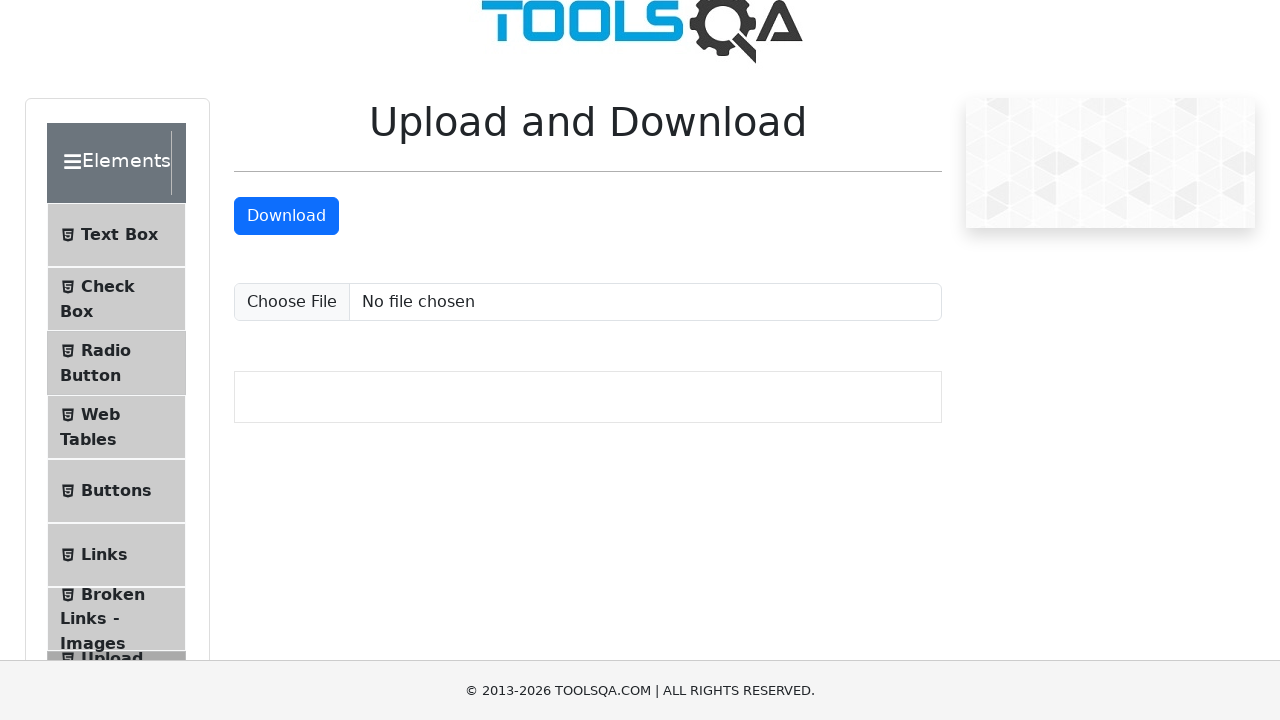

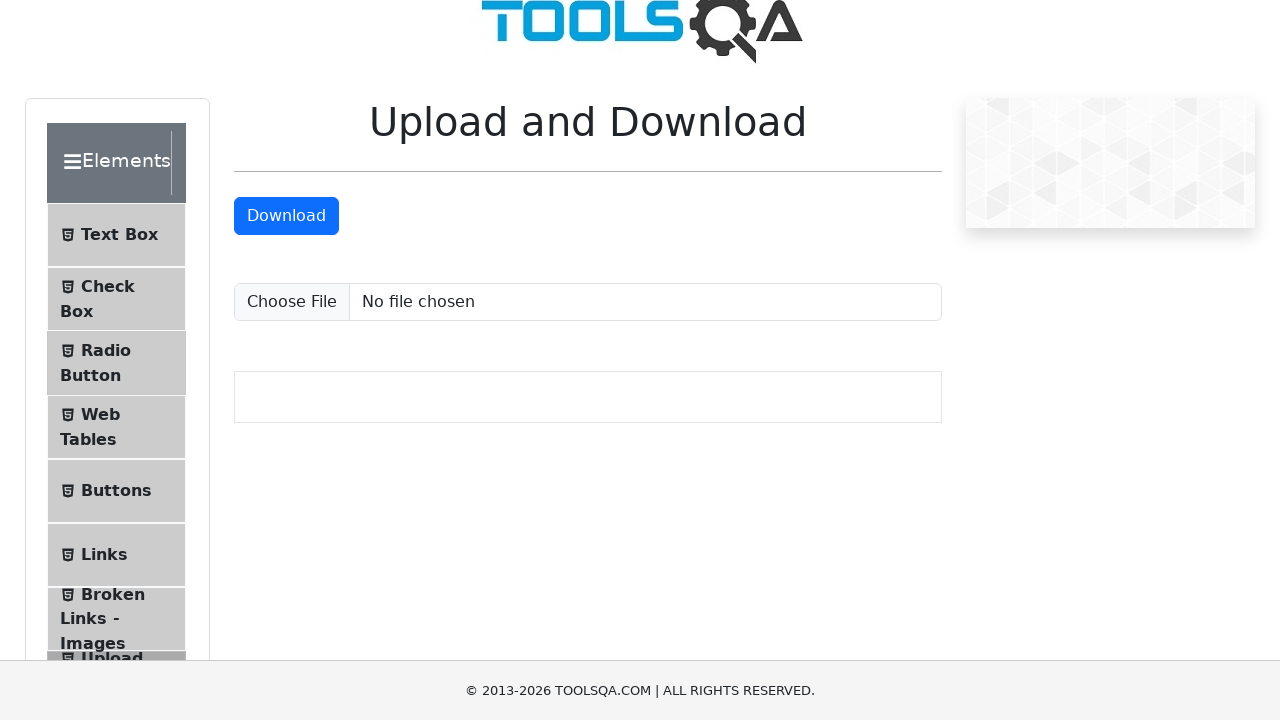